Tests clearing and refilling a pre-filled text input

Starting URL: https://seleniumbase.io/demo_page

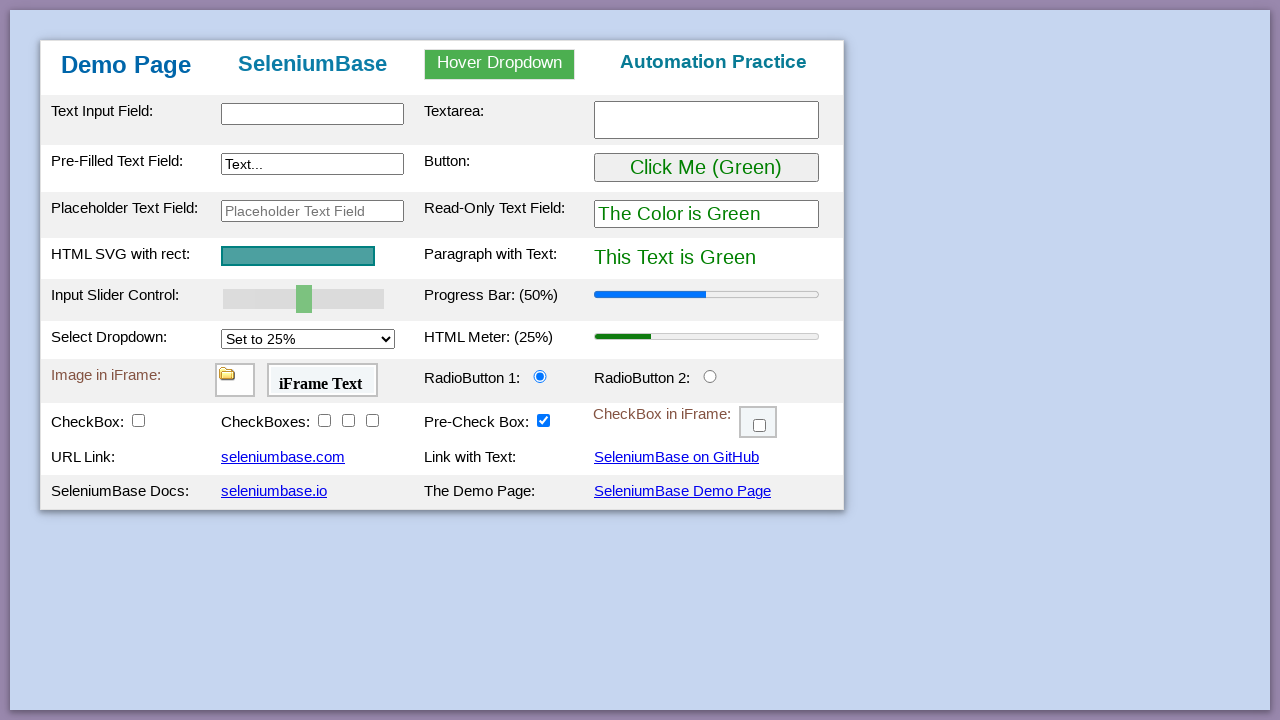

Cleared the pre-filled text input field on #myTextInput2
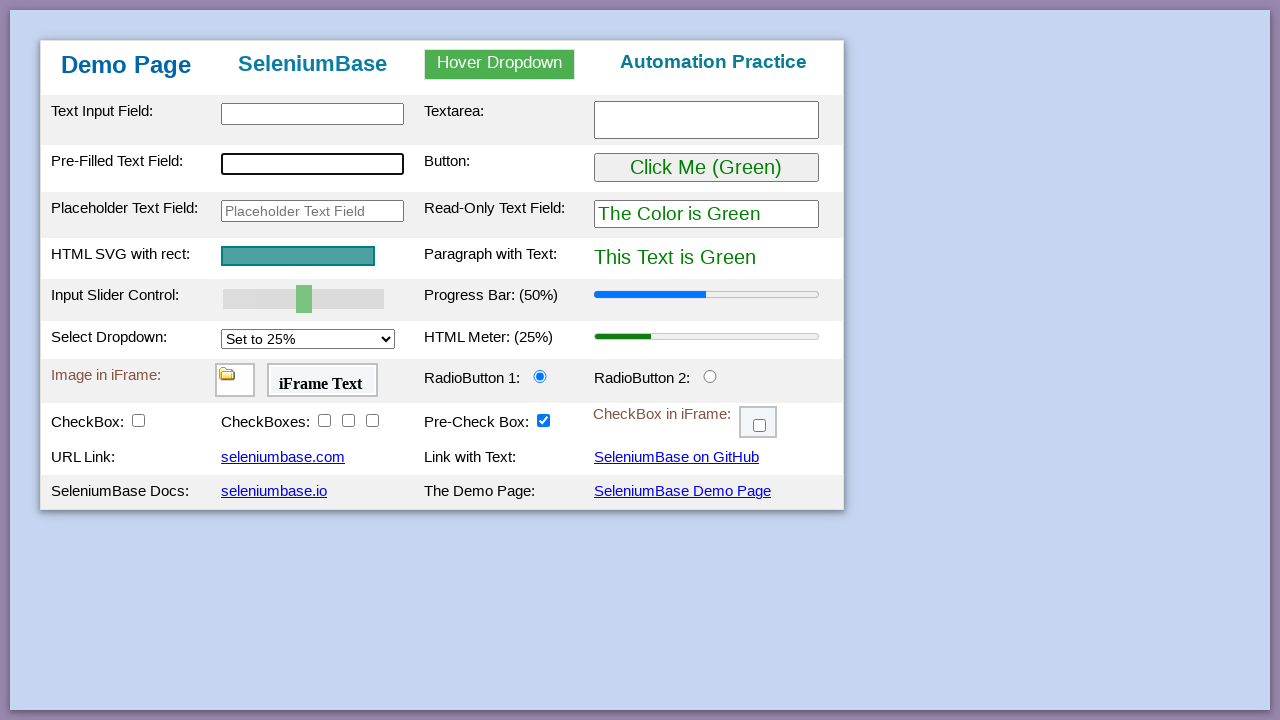

Filled text input with 'Great Tester' on #myTextInput2
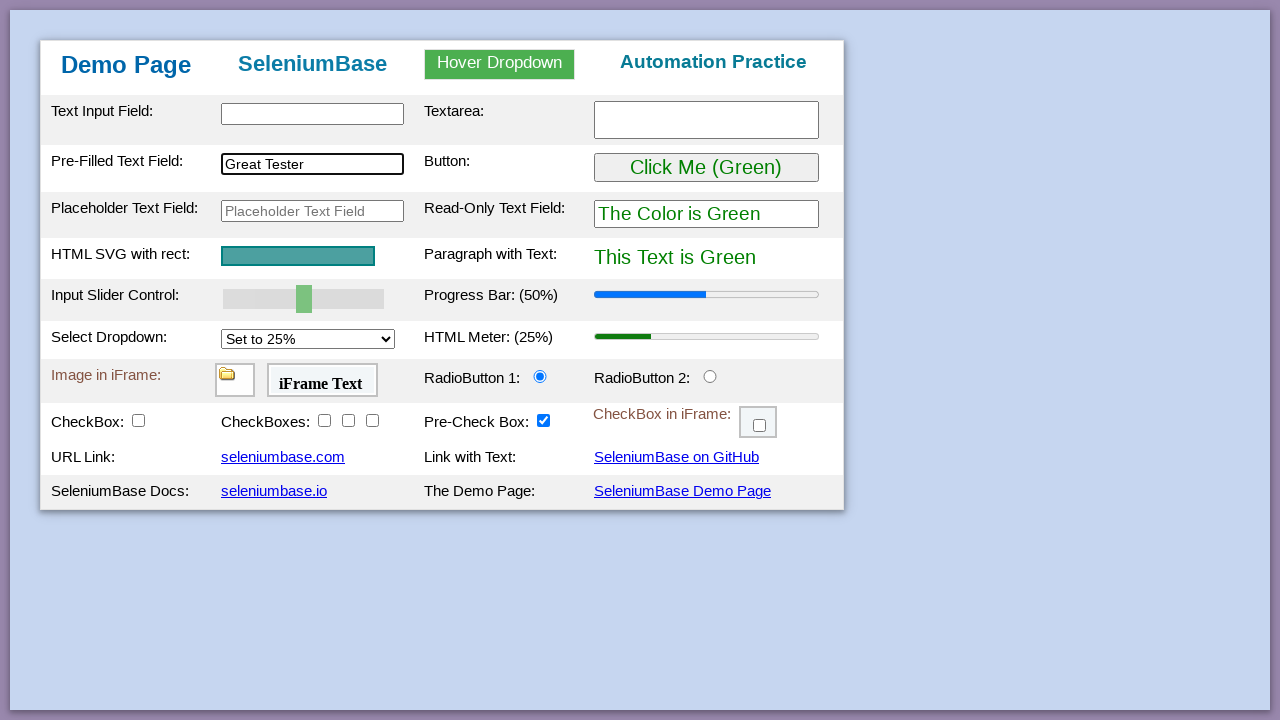

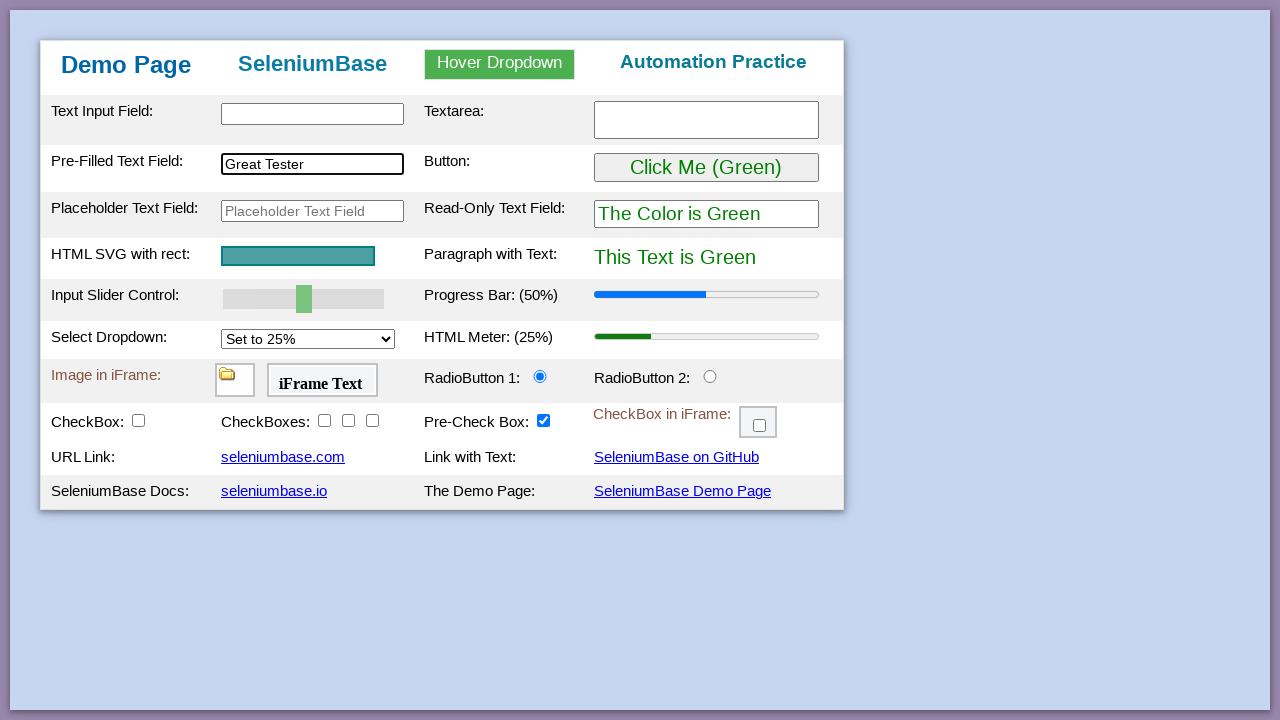